Tests scrolling functionality on a practice page by scrolling the window and a fixed-header table element, then verifies that the sum of table column values matches the displayed total amount.

Starting URL: https://rahulshettyacademy.com/AutomationPractice/

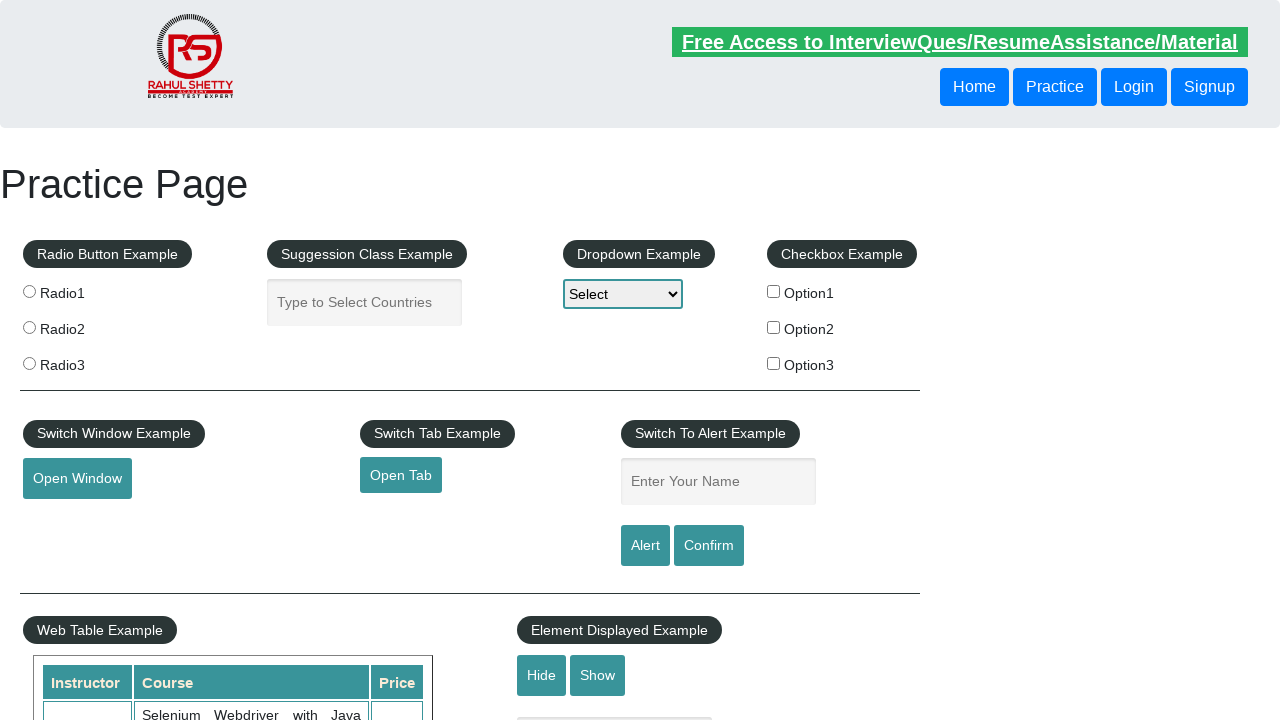

Scrolled window down by 500 pixels
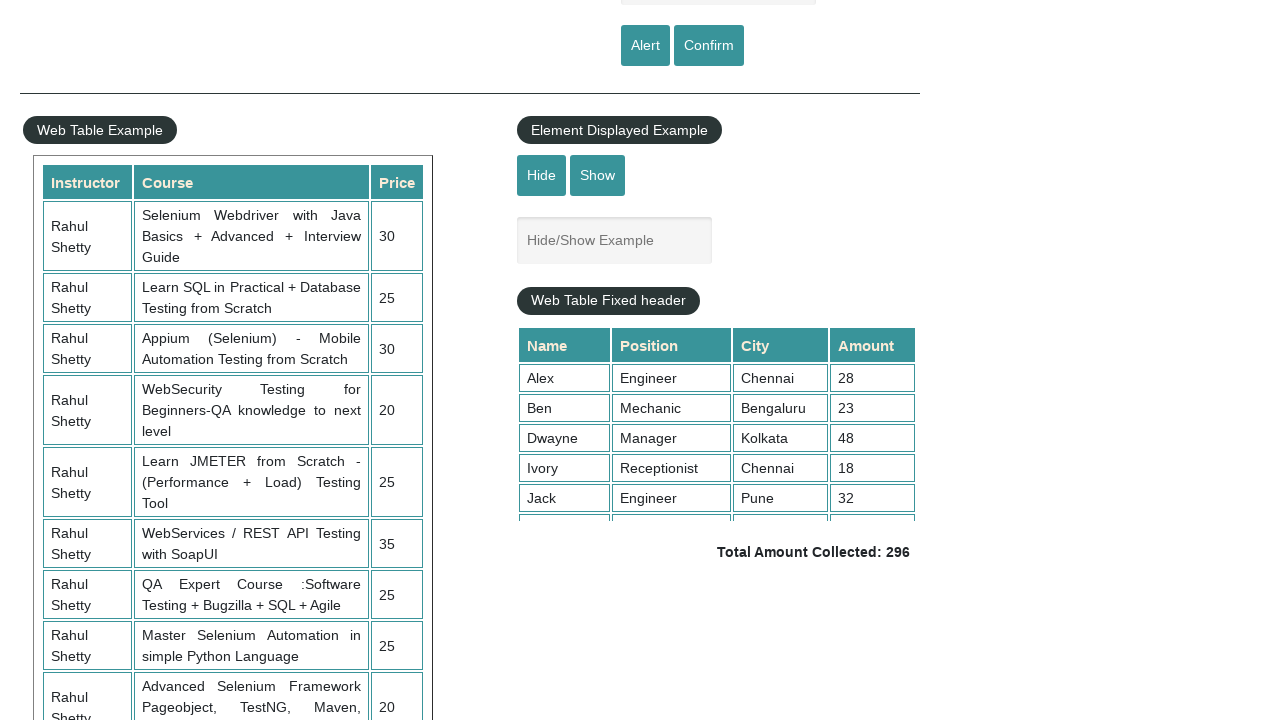

Waited for scroll animation to complete
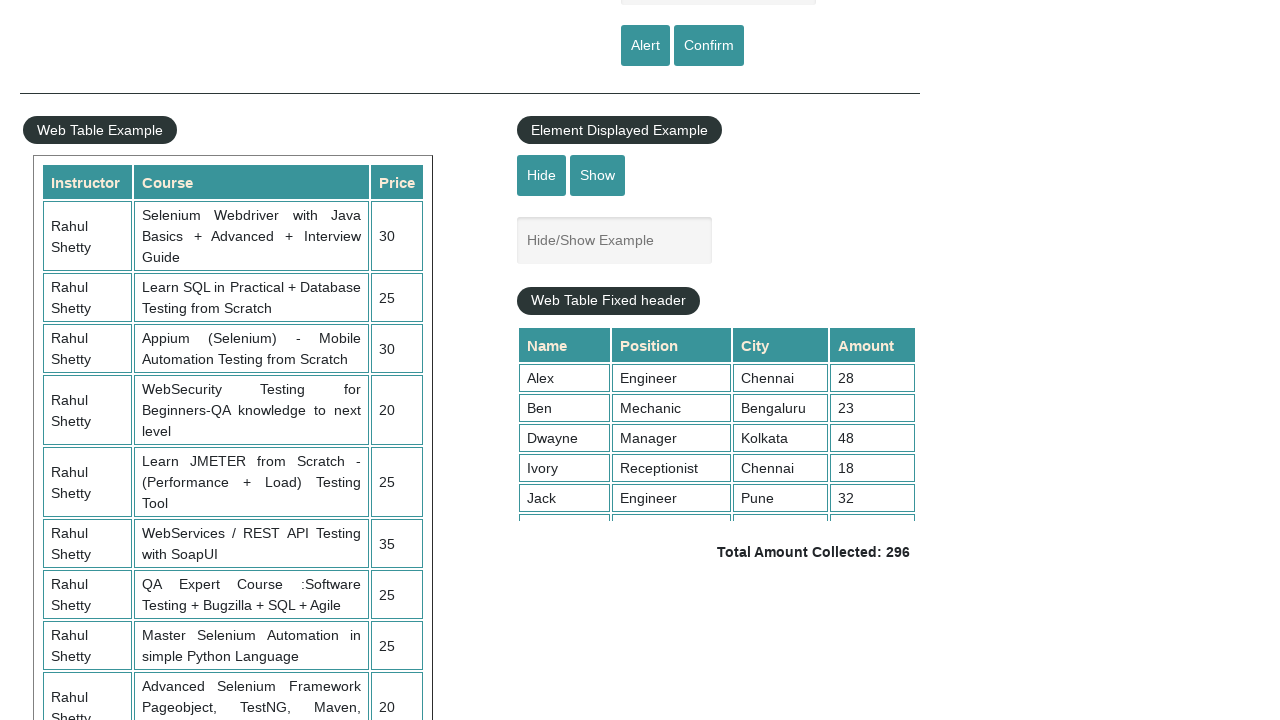

Scrolled fixed header table down by 500 pixels
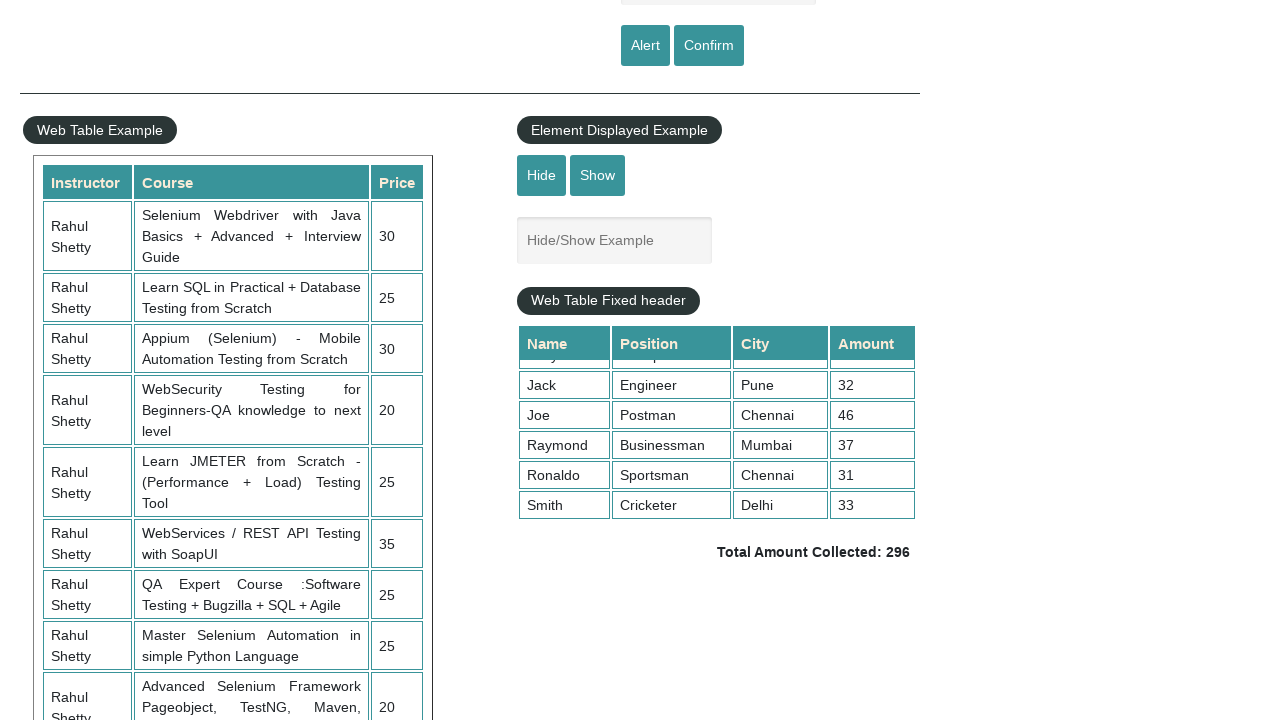

Table column 4 content became visible
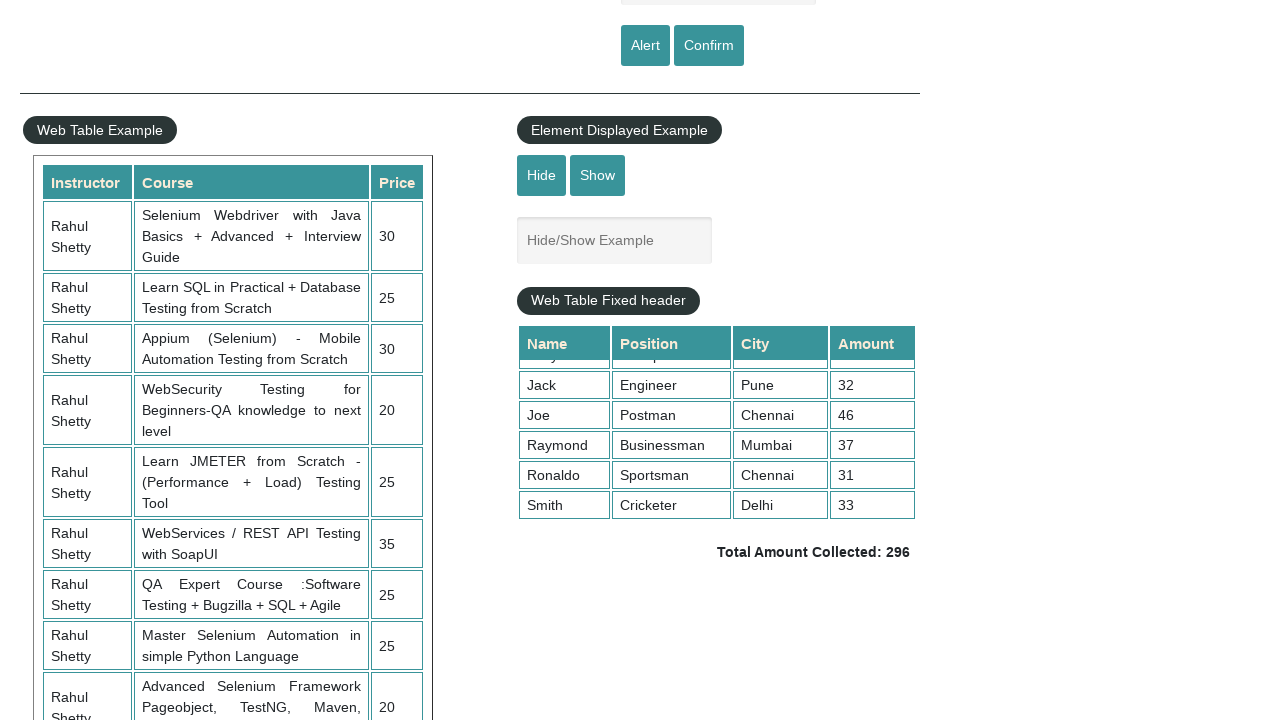

Retrieved 9 values from table column 4
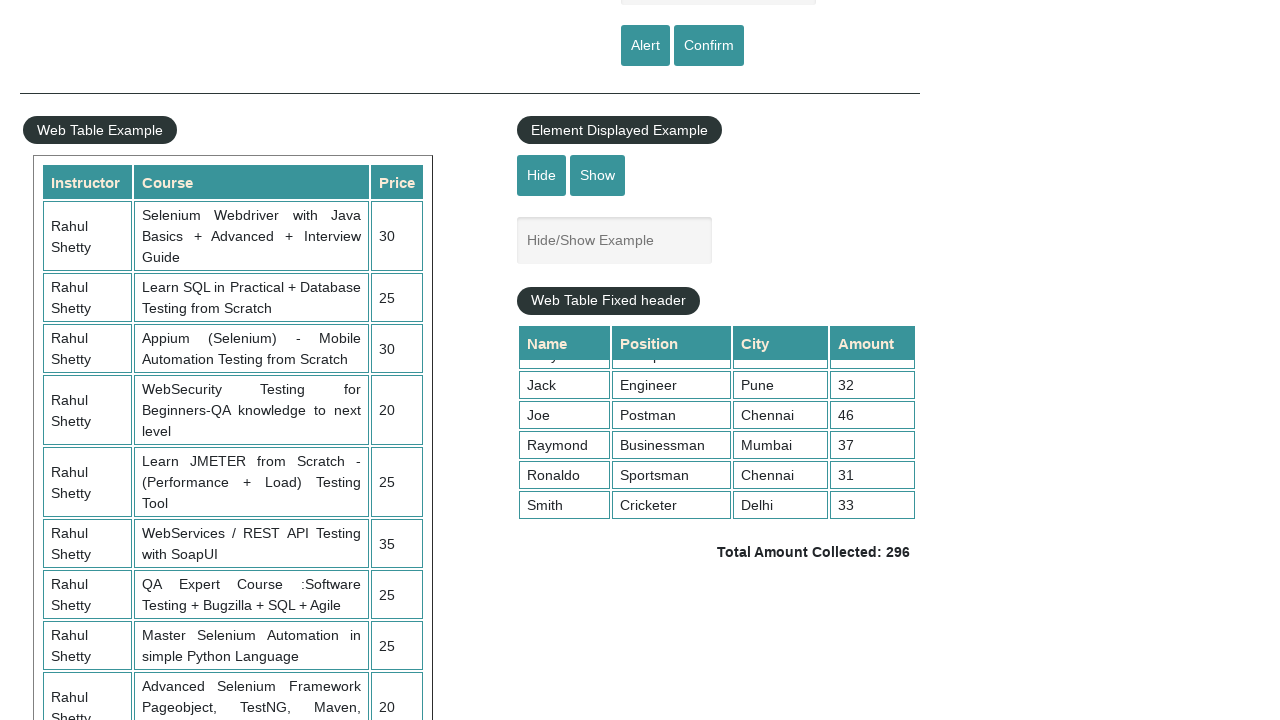

Calculated sum of column 4 values: 296
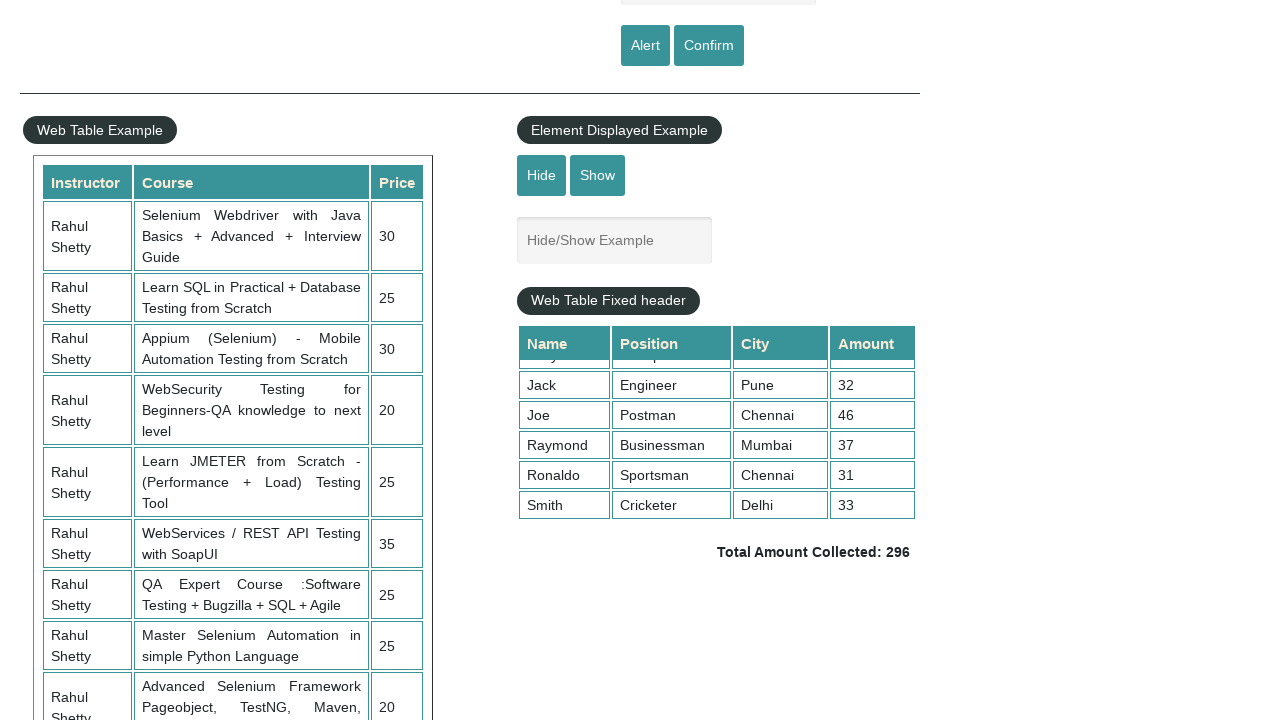

Retrieved displayed total text: ' Total Amount Collected: 296 '
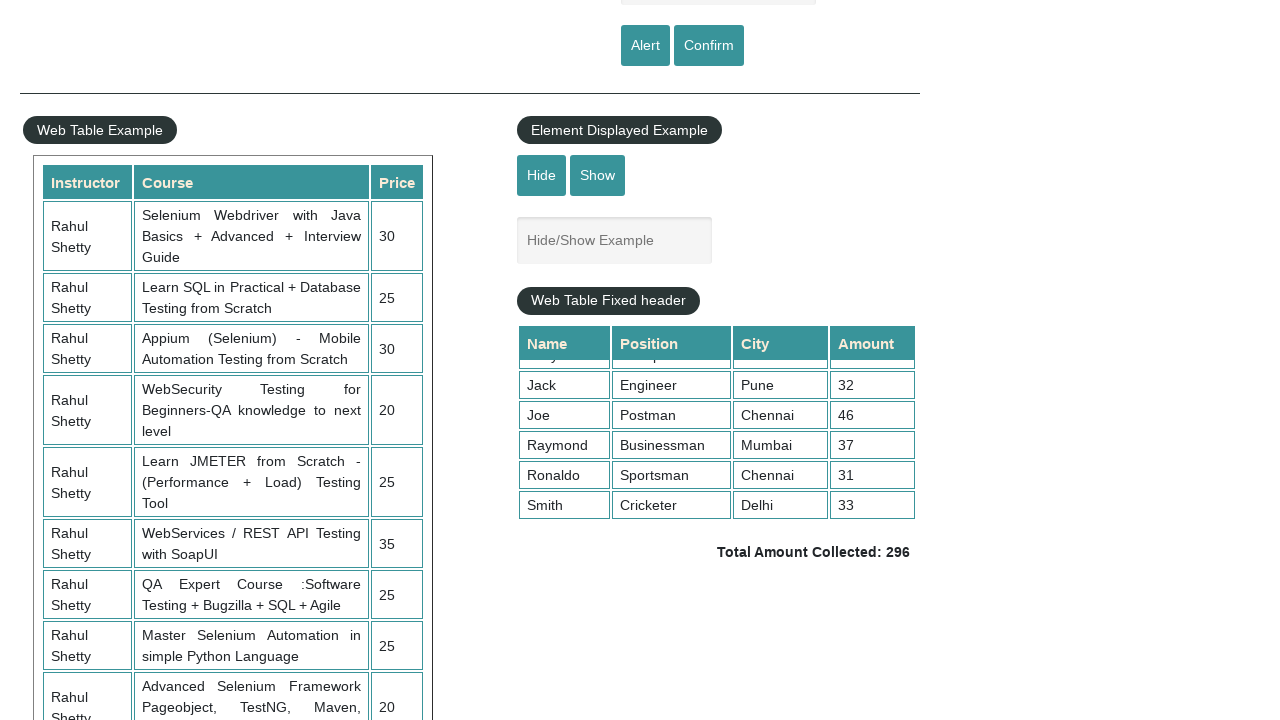

Extracted displayed total value: 296
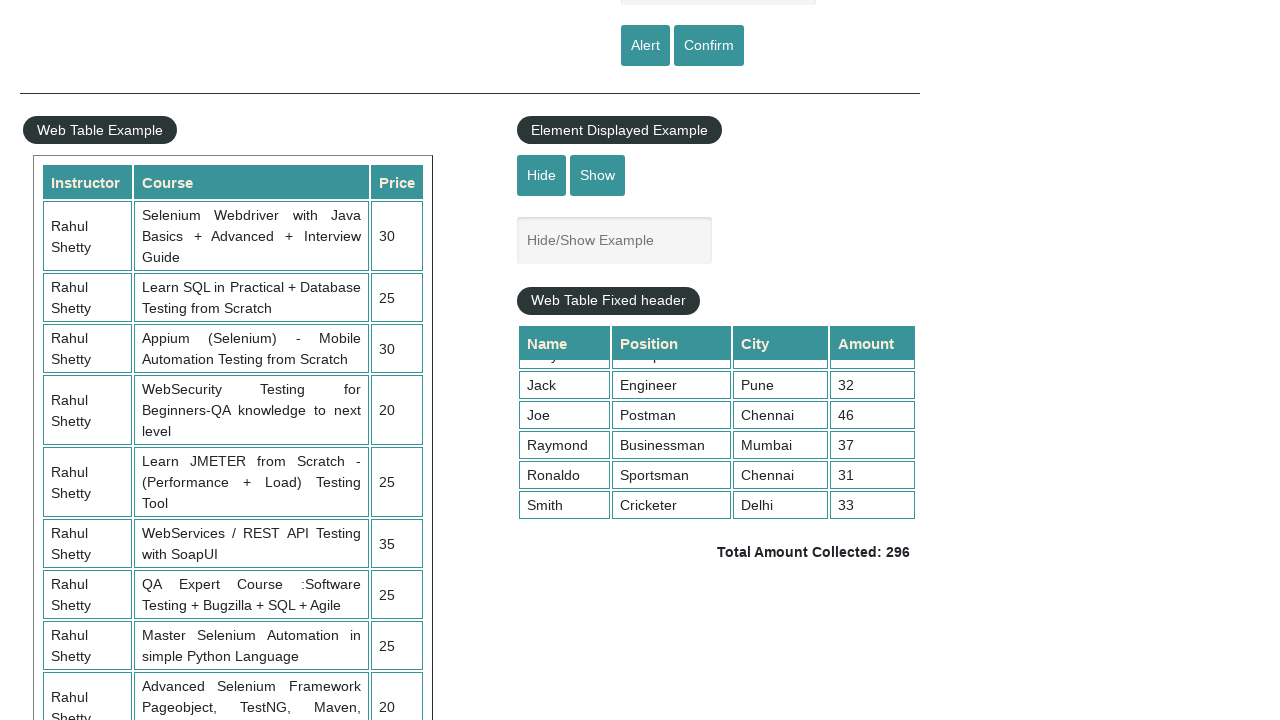

Verified calculated sum 296 matches displayed total 296
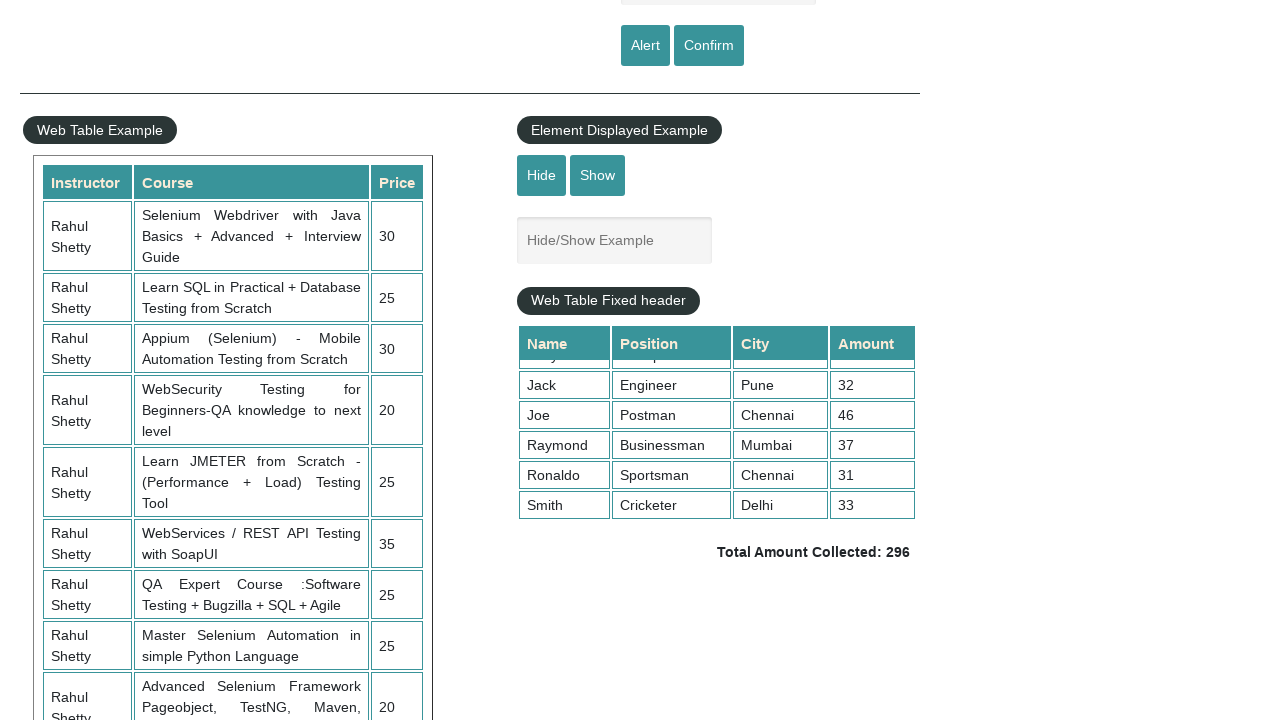

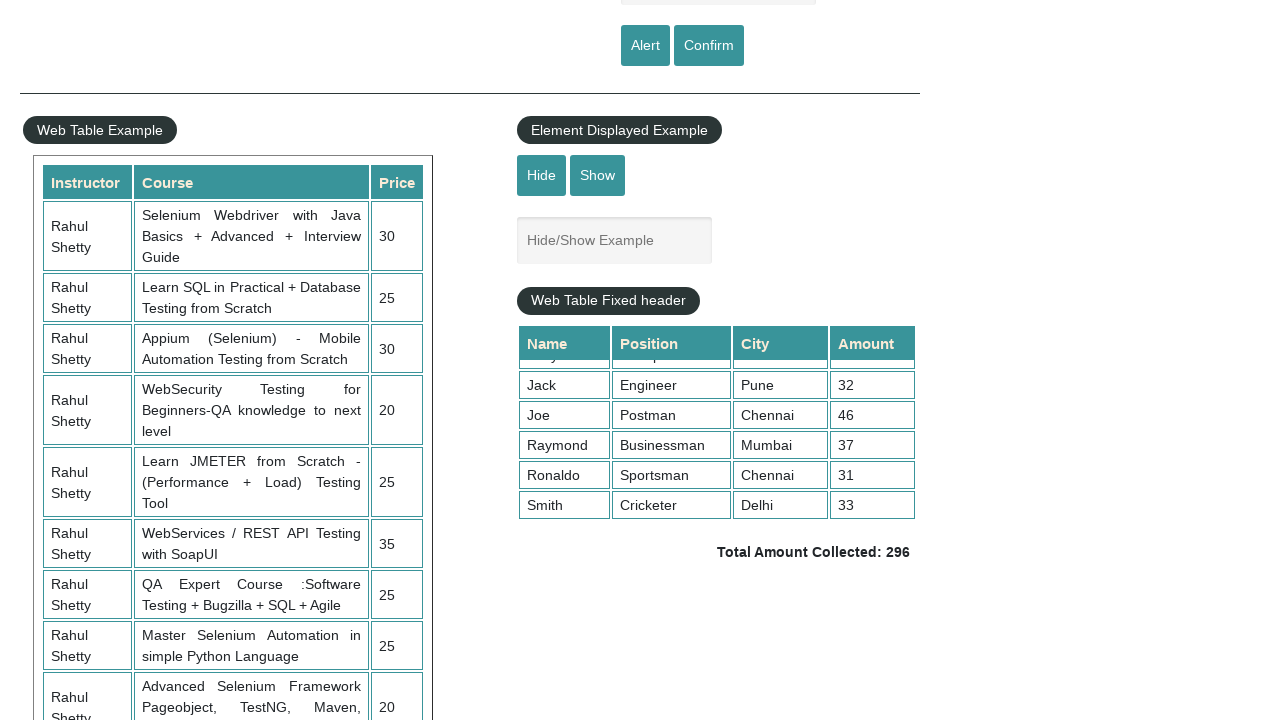